Tests Exit Intent popup by moving mouse outside viewport and closing the resulting modal

Starting URL: https://the-internet.herokuapp.com

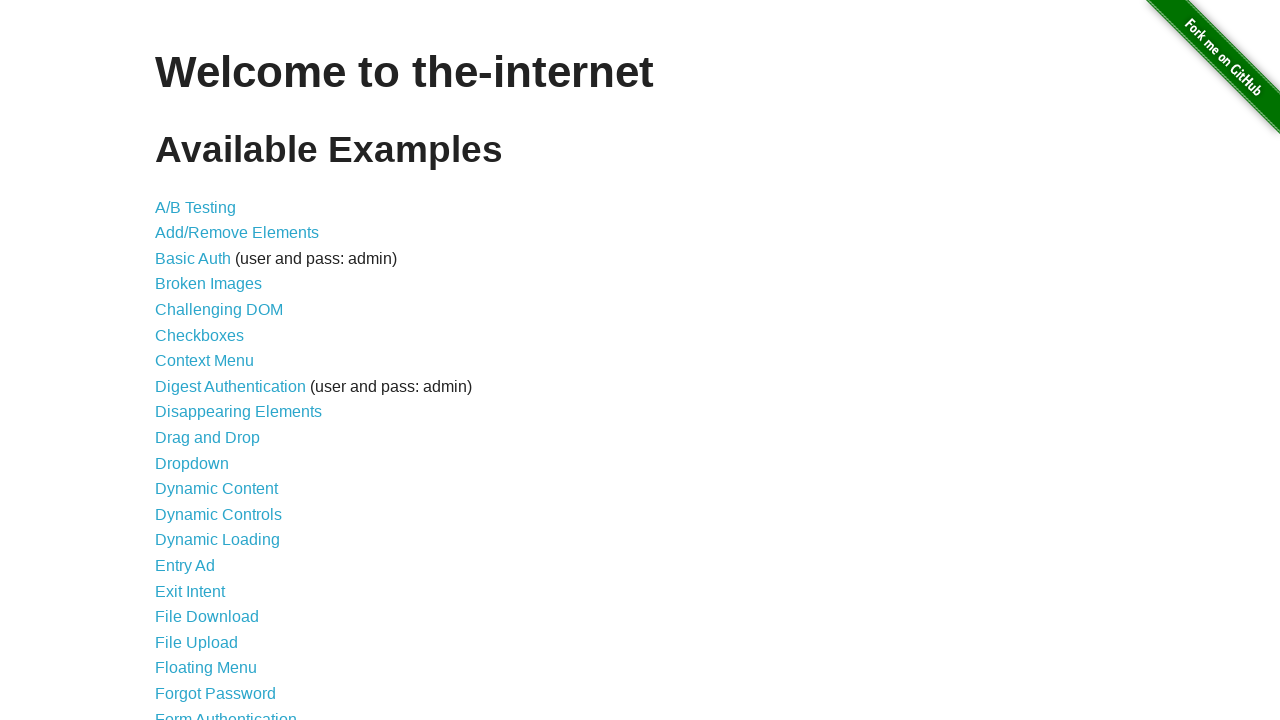

Clicked on Exit Intent link at (190, 591) on internal:role=link[name="Exit Intent"i]
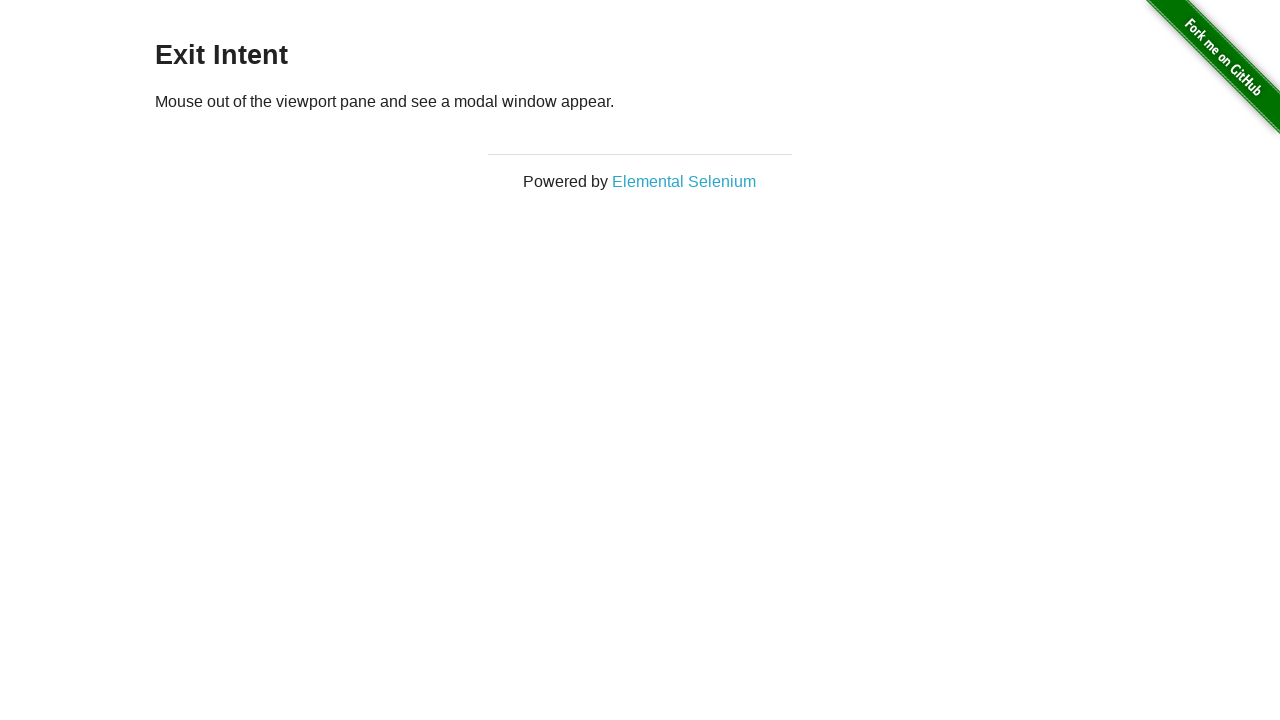

Retrieved viewport dimensions
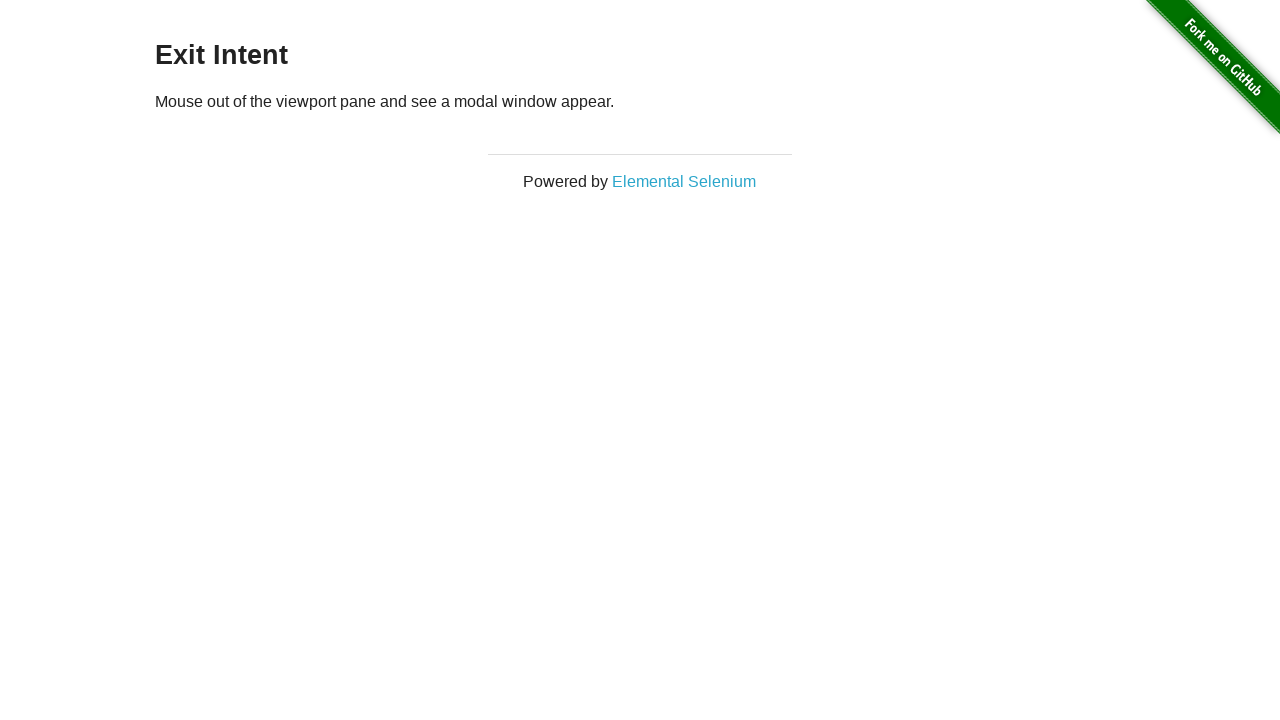

Waited for page to settle (1500ms)
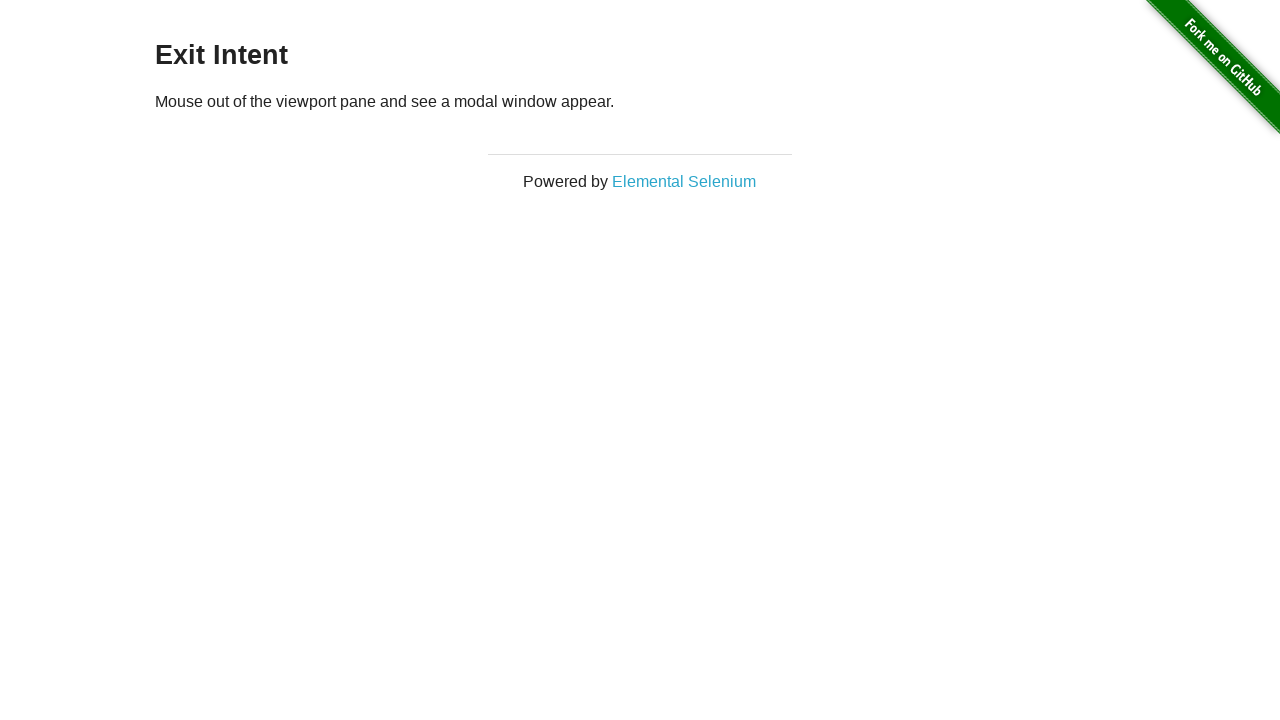

Moved mouse outside viewport to trigger exit intent popup at (640, -50)
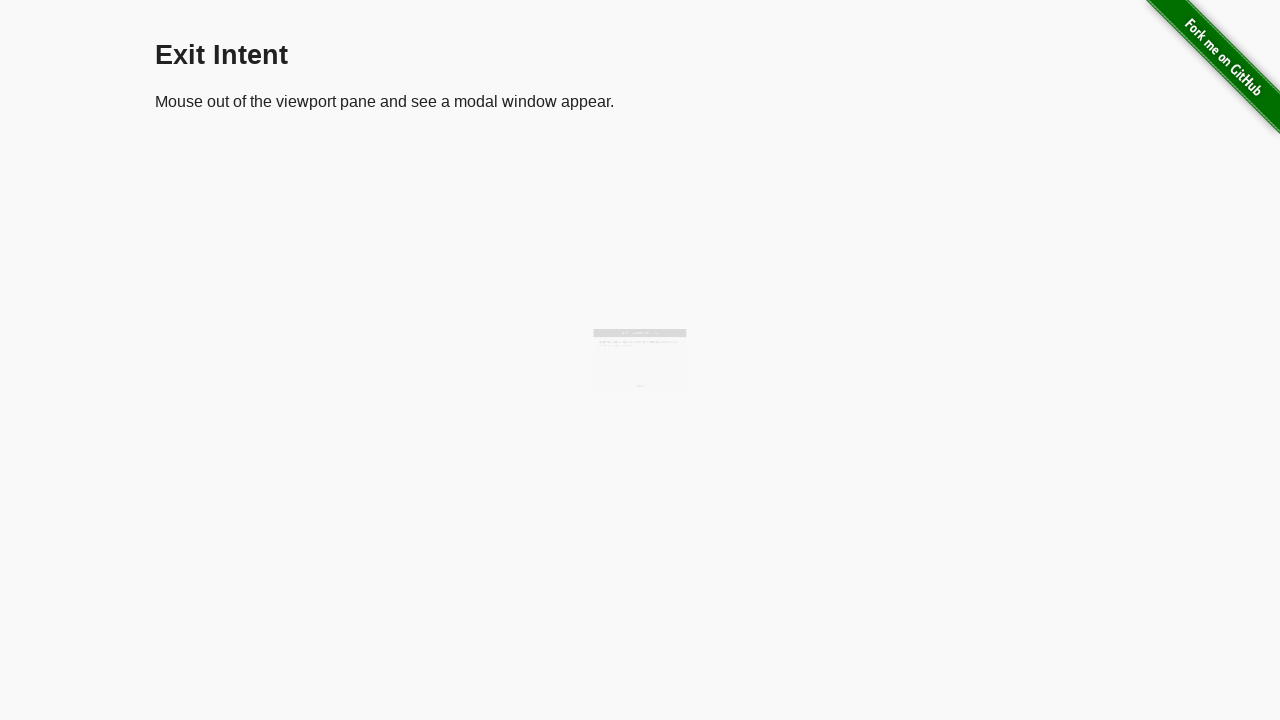

Exit intent modal appeared and close button is visible
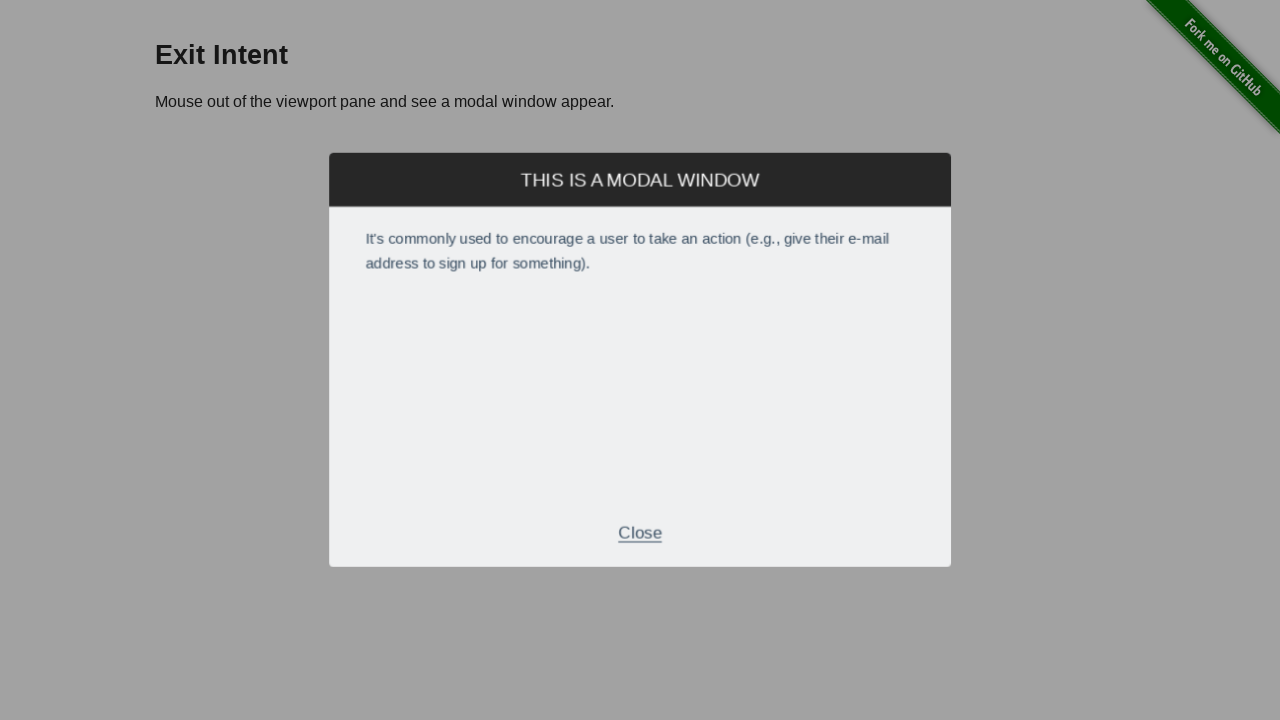

Clicked close button to dismiss exit intent modal at (640, 527) on xpath=//div[@class='modal-footer']//p[text()='Close']
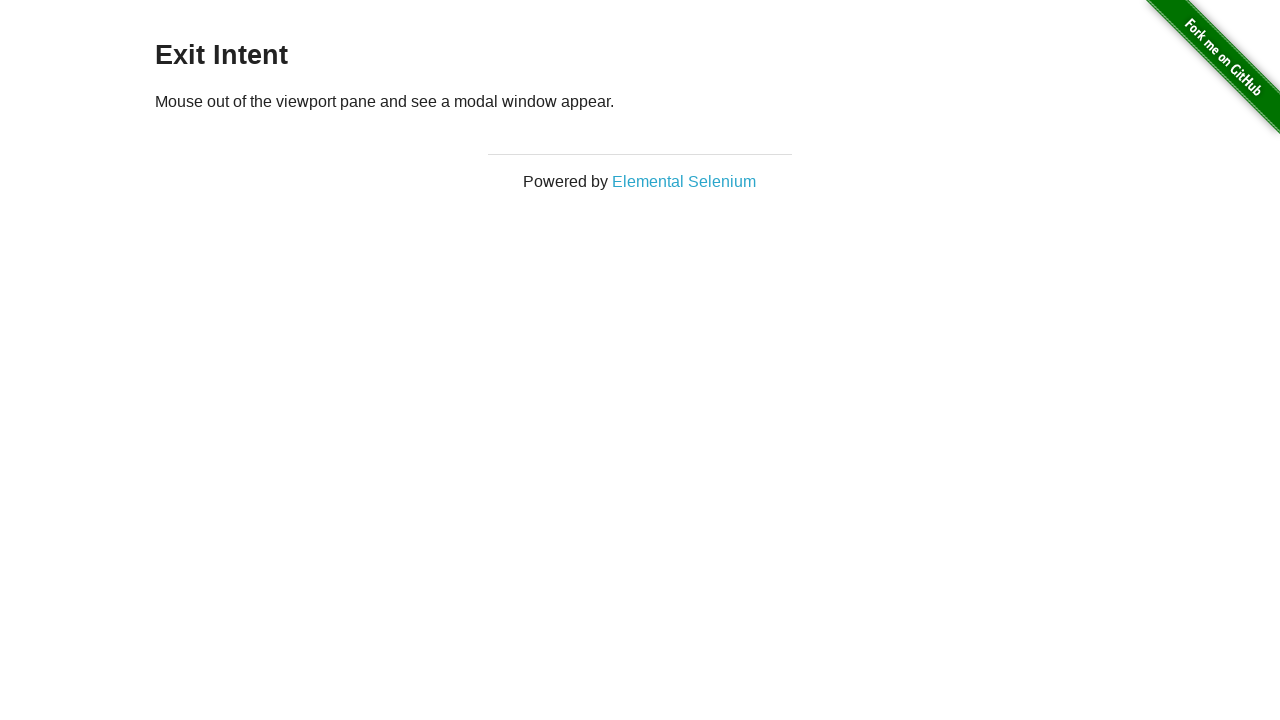

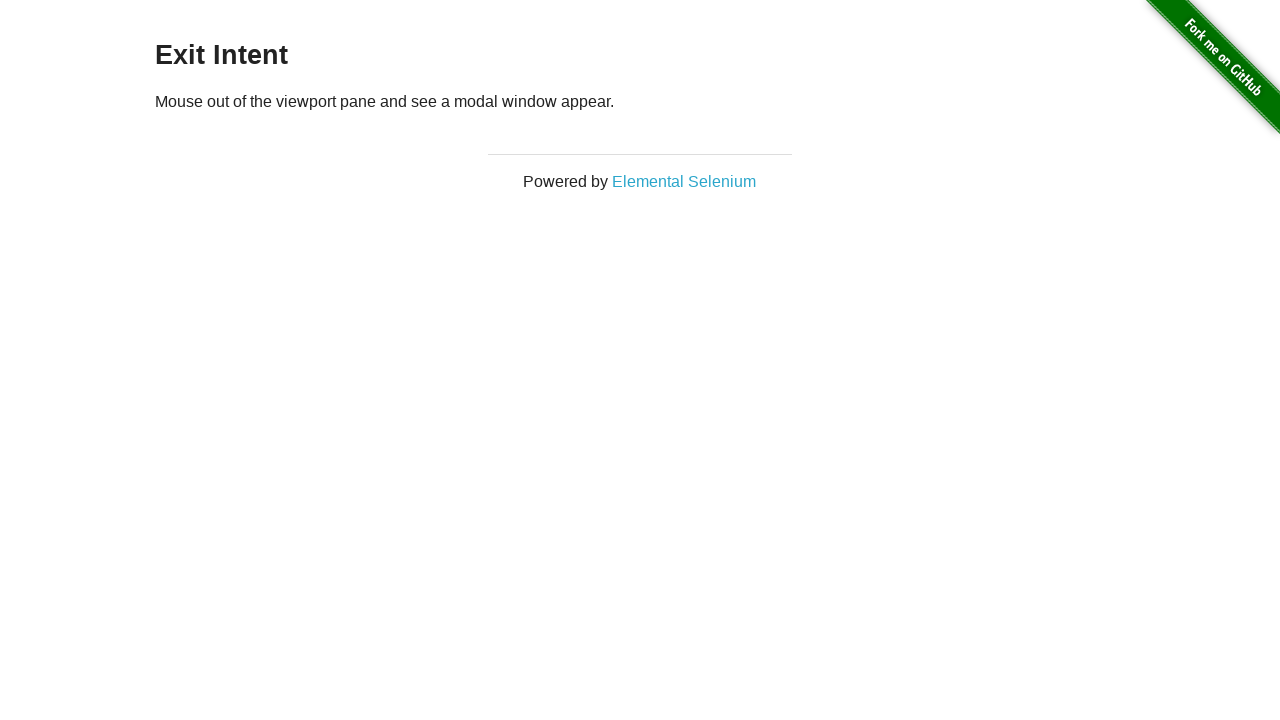